Tests clicking the 'Origin' tab and verifies it becomes active and its panel is visible

Starting URL: https://demoqa.com/tabs

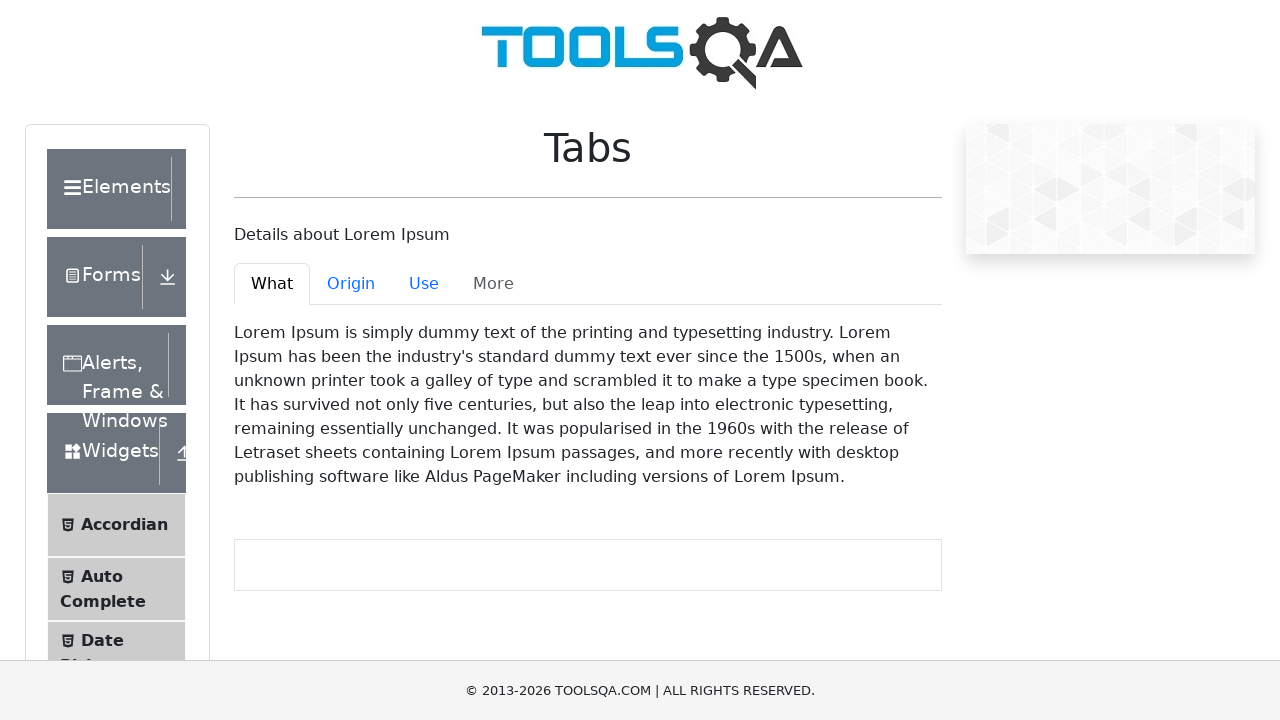

Clicked the 'Origin' tab at (351, 284) on #demo-tab-origin
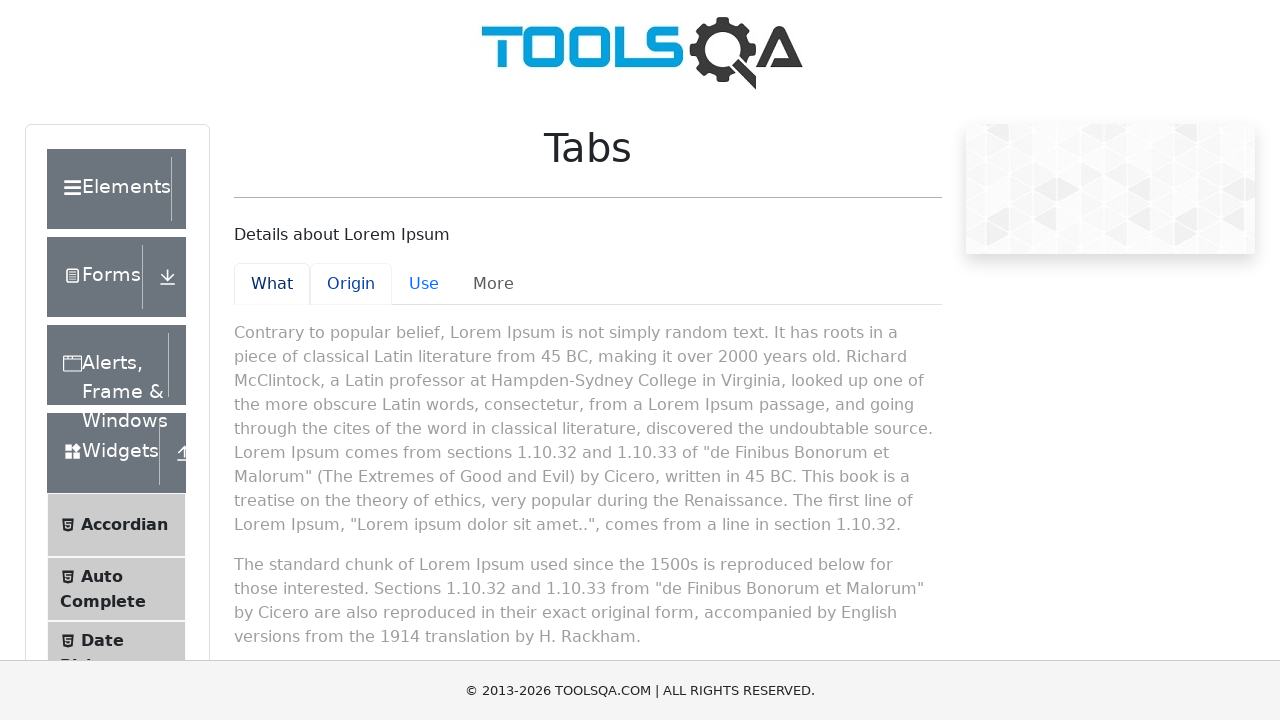

Verified the 'Origin' tab is now active
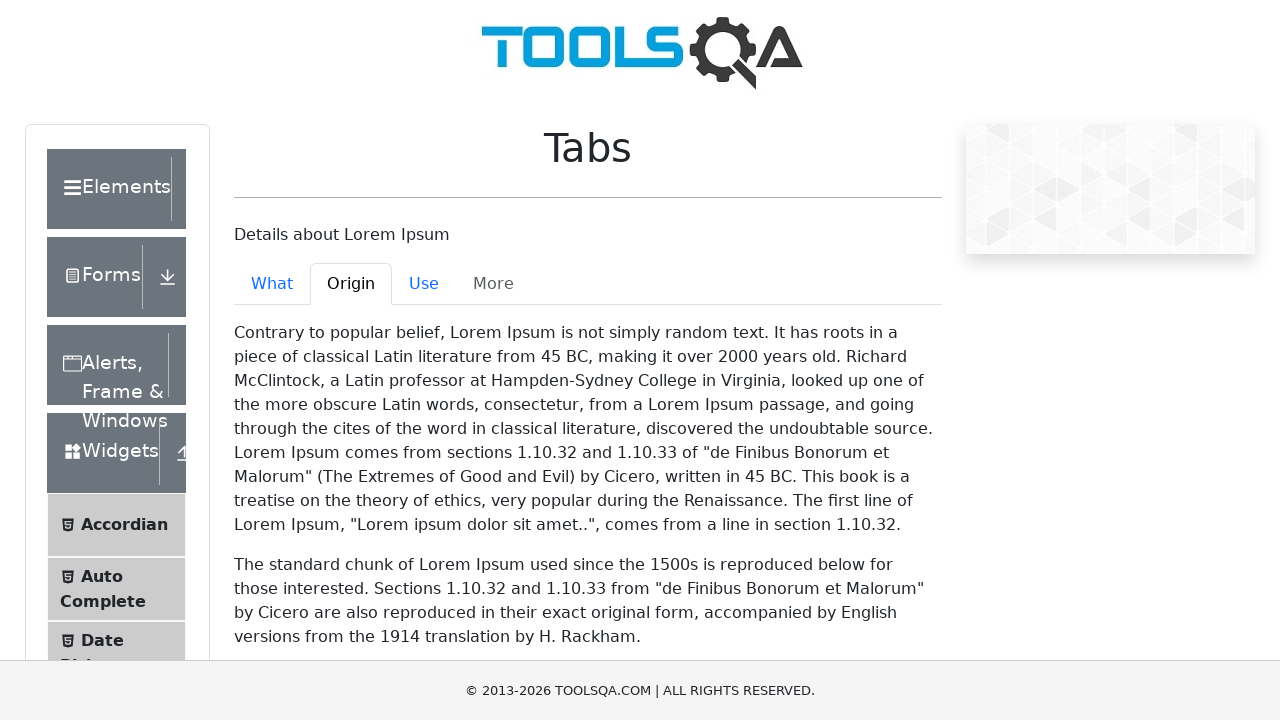

Verified the 'Origin' panel is visible and active
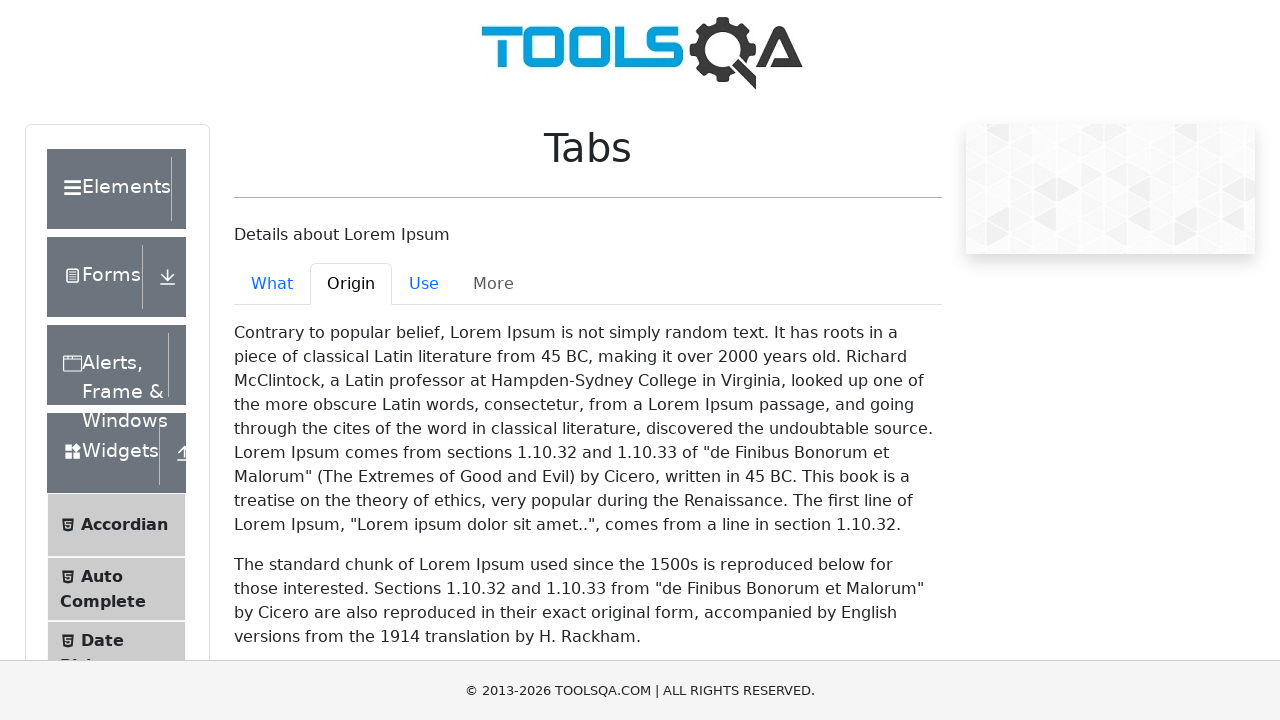

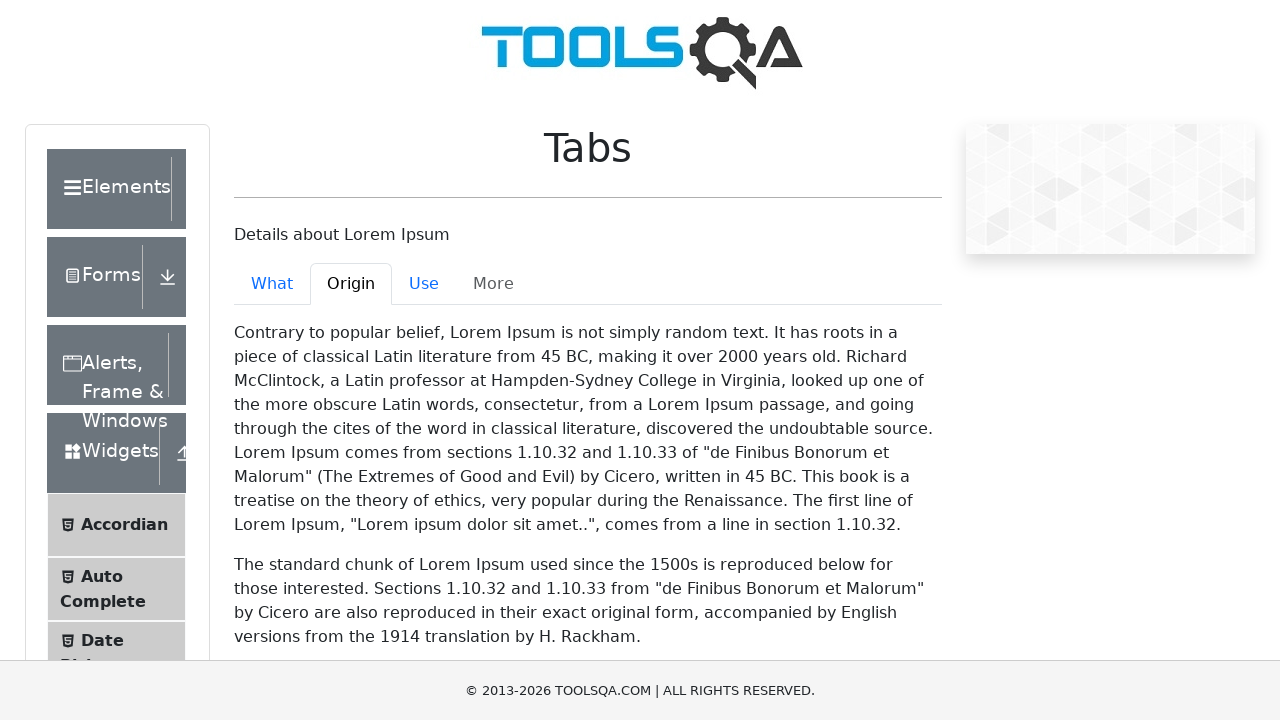